Adds multiple different products to the shopping cart

Starting URL: https://jupiter.cloud.planittesting.com/#/

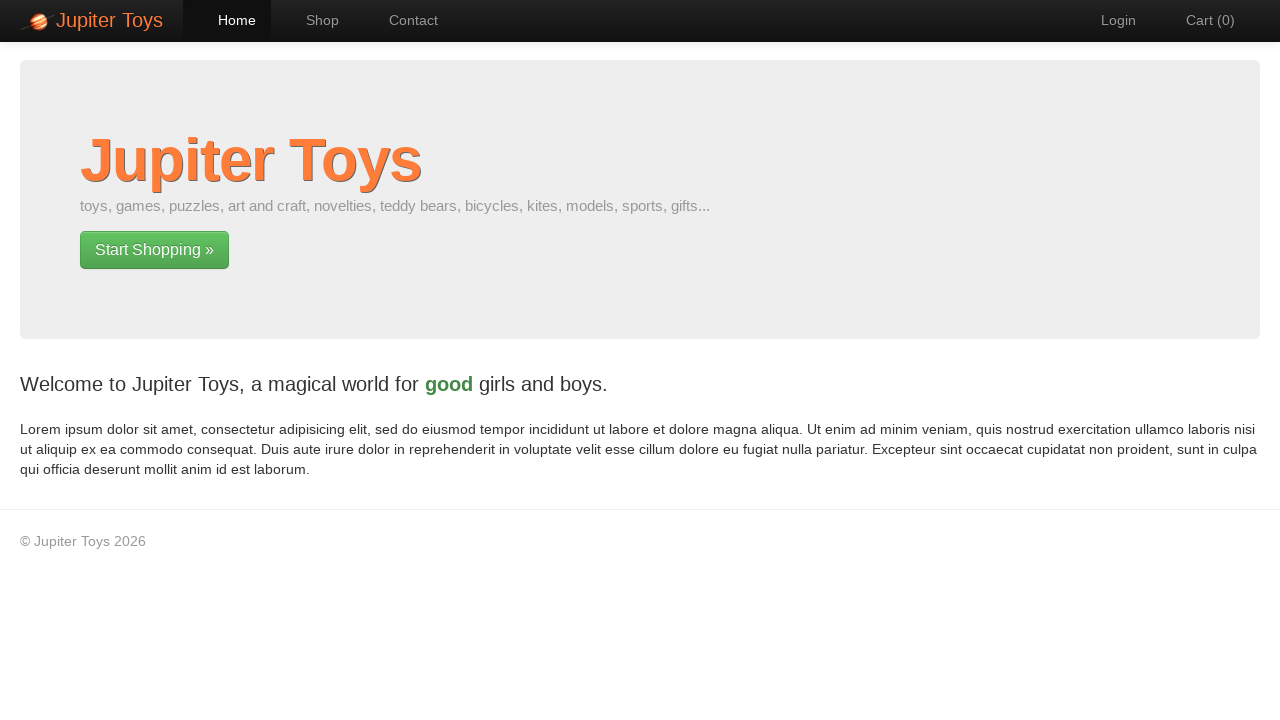

Clicked Shop navigation link at (312, 20) on text=Shop
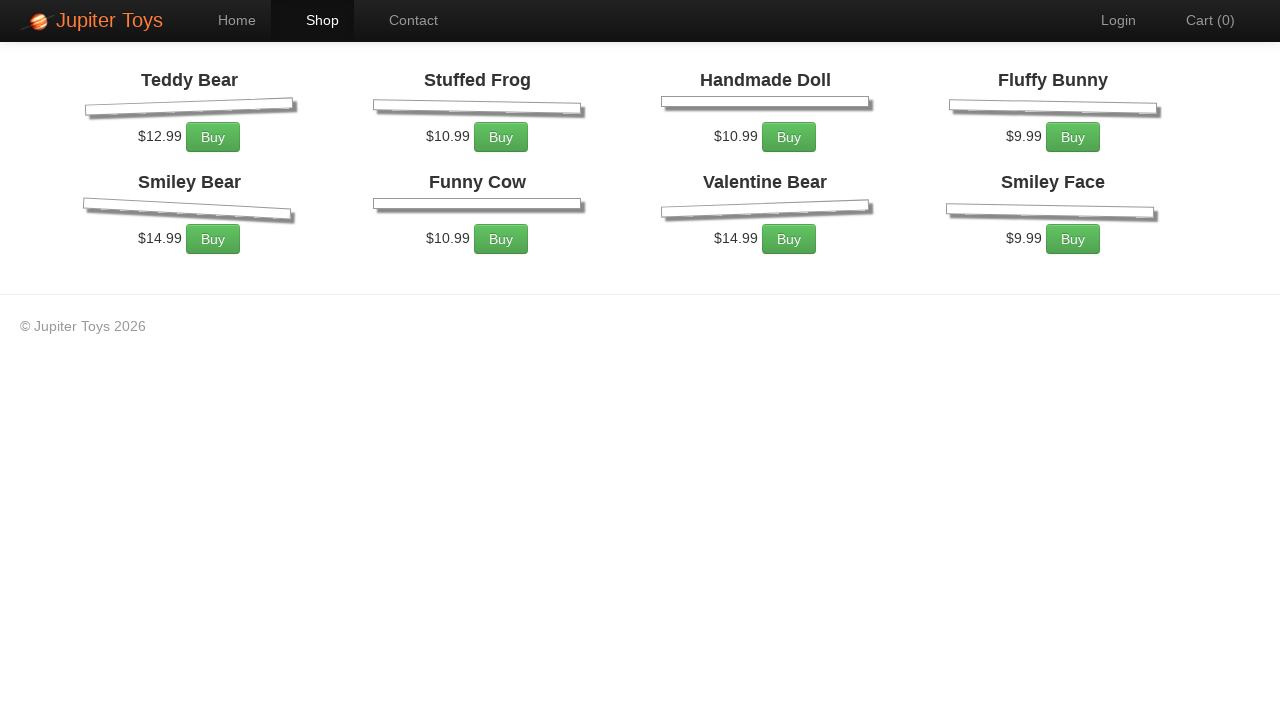

Clicked Buy button for Stuffed Frog product at (501, 270) on li:has-text('Stuffed Frog') >> text=Buy
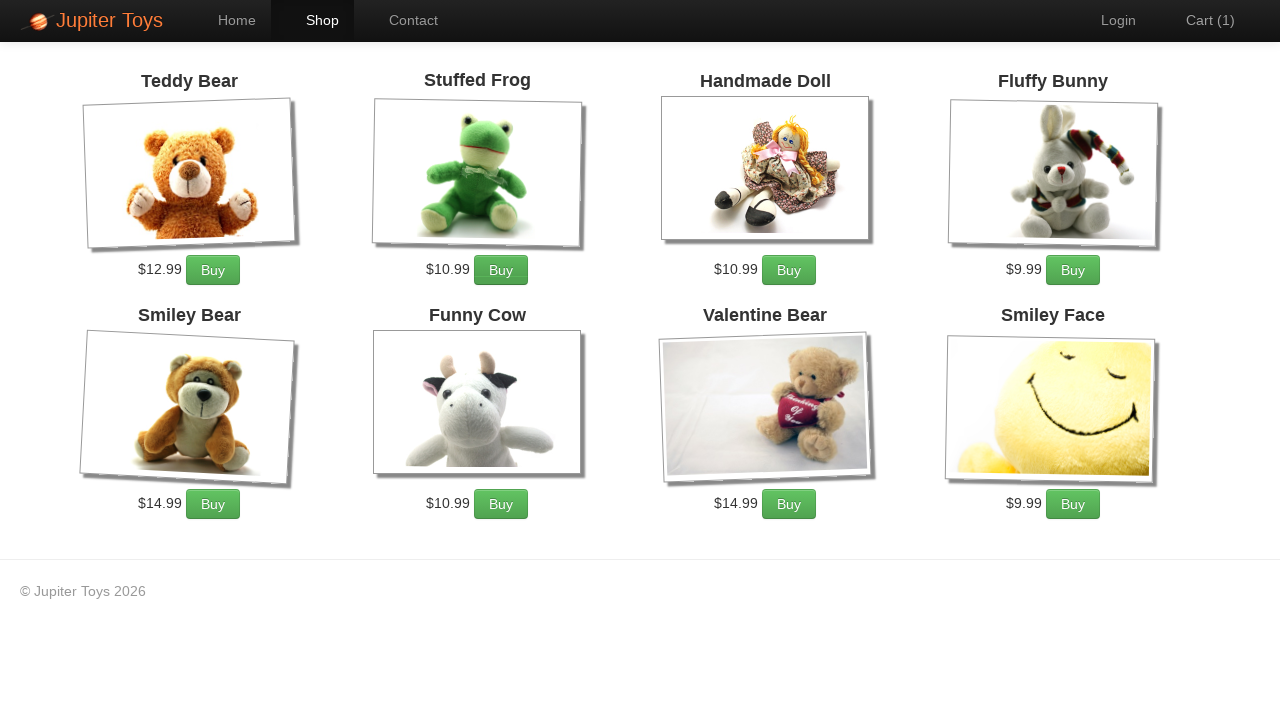

Clicked Buy button for Fluffy Bunny product at (1073, 270) on li:has-text('Fluffy Bunny') >> text=Buy
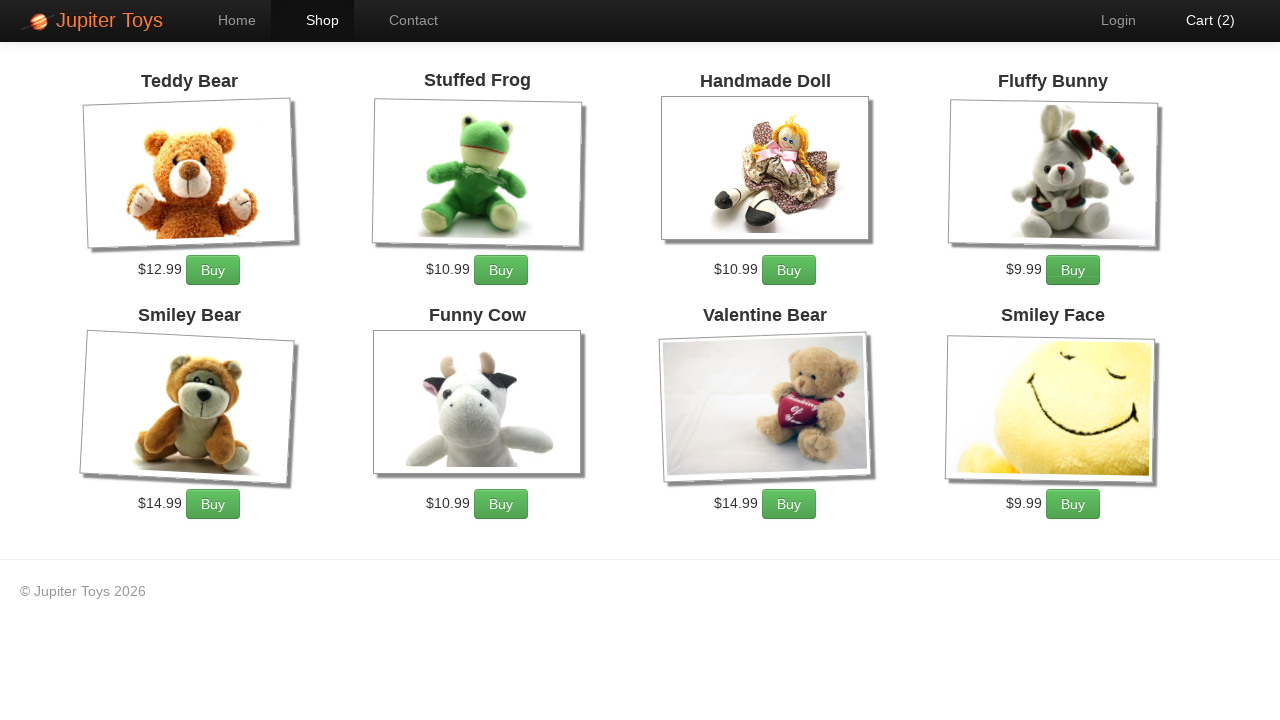

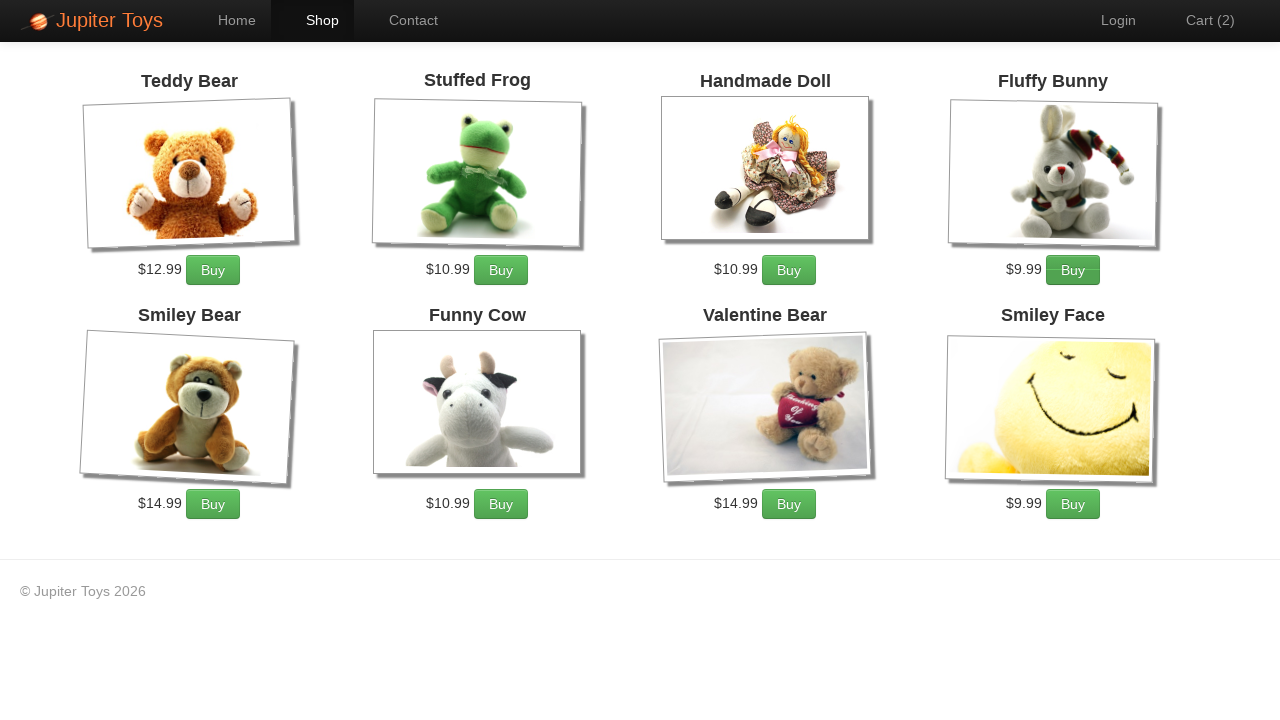